Tests all language preference checkboxes on the second page and verifies they are correctly displayed in the results

Starting URL: https://lm.skillbox.cc/qa_tester/module07/practice3/

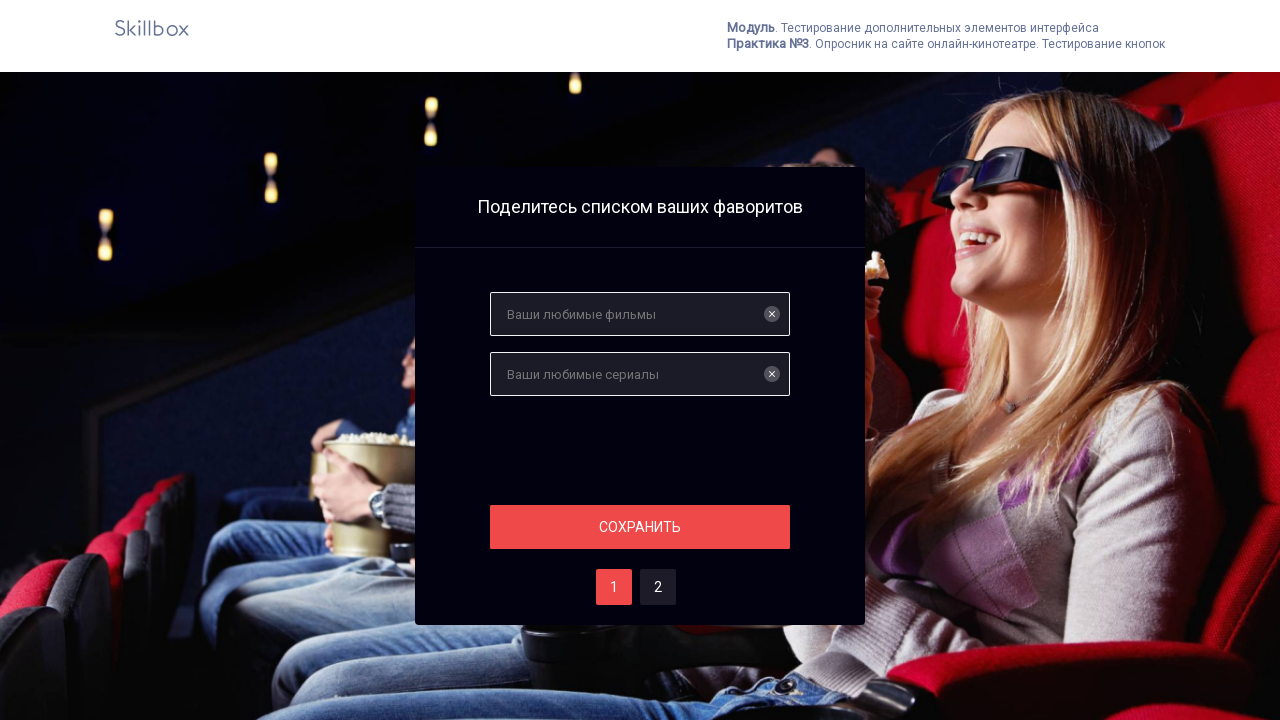

Navigated to second page by clicking tab #two at (658, 587) on #two
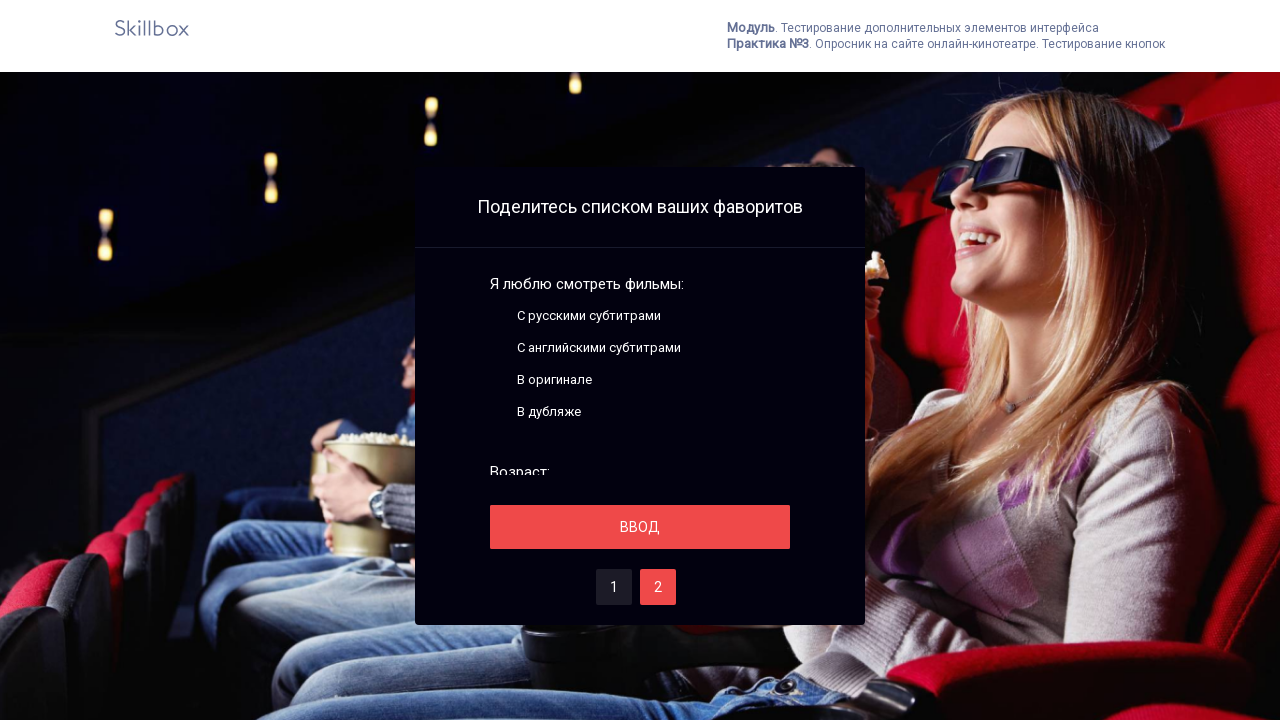

Clicked language preference checkbox 1 of 4 at (498, 316) on .fake-checkbox >> nth=0
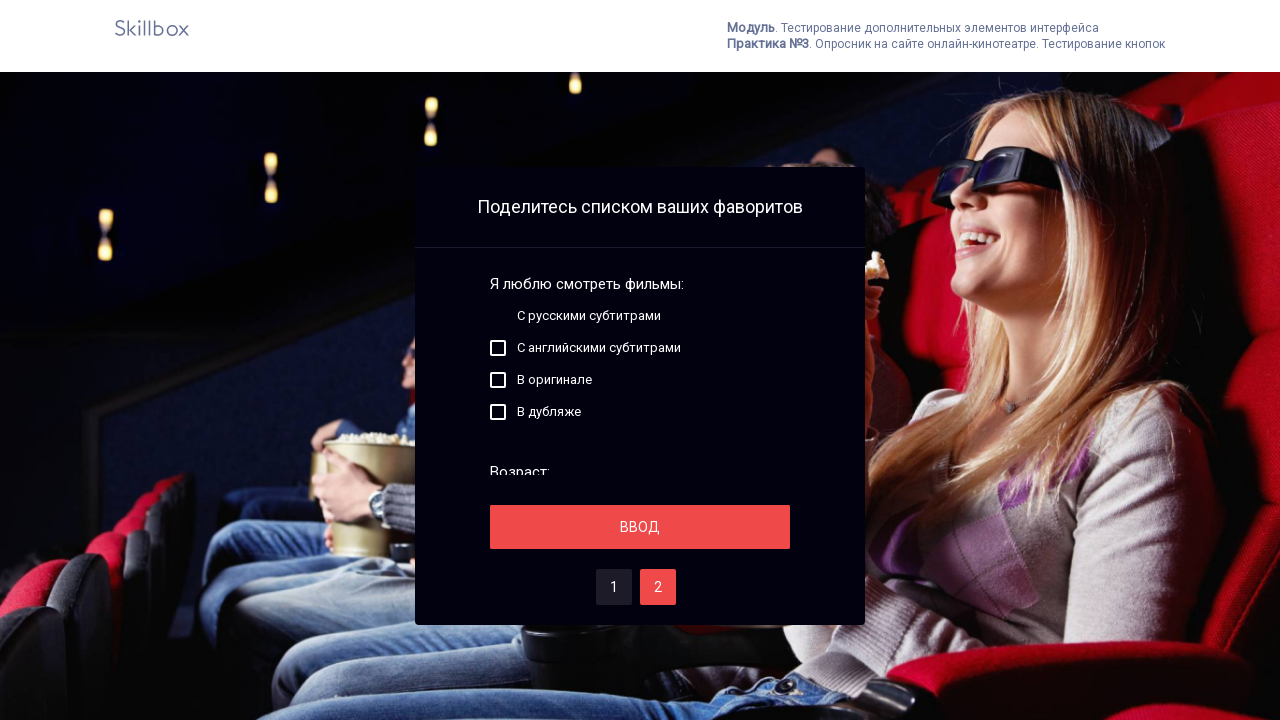

Clicked language preference checkbox 2 of 4 at (498, 348) on .fake-checkbox >> nth=1
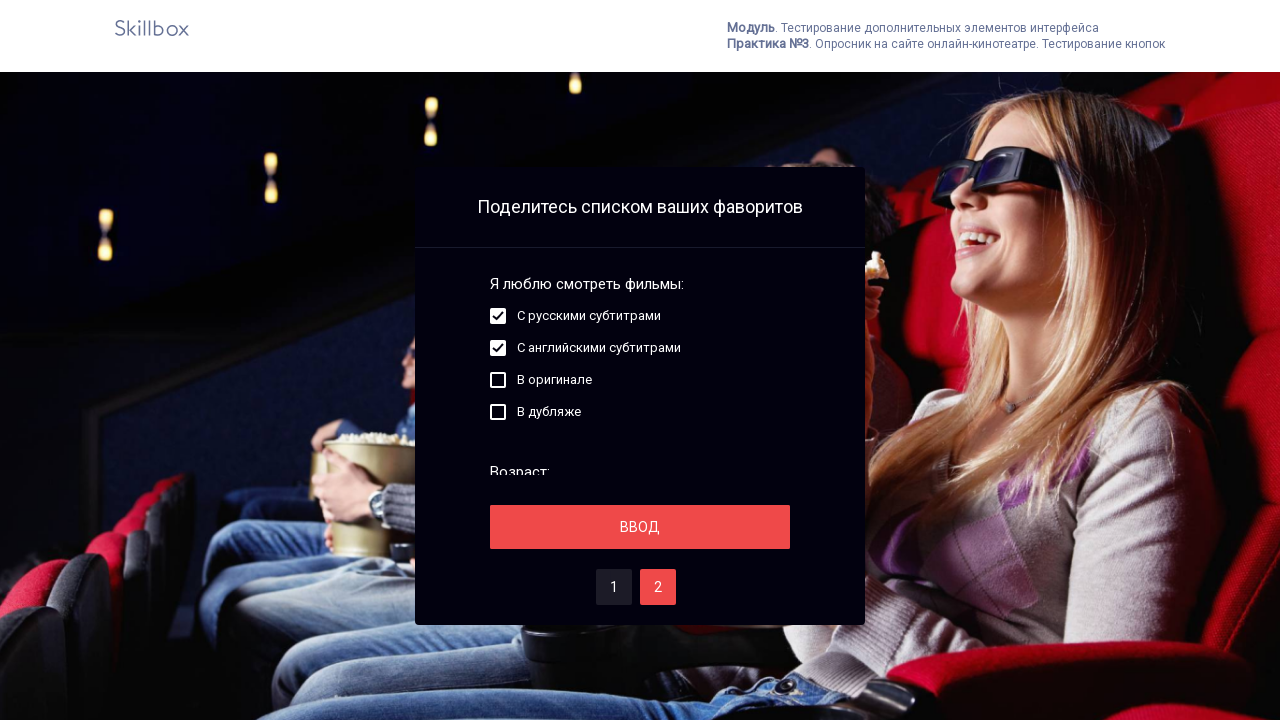

Clicked language preference checkbox 3 of 4 at (498, 380) on .fake-checkbox >> nth=2
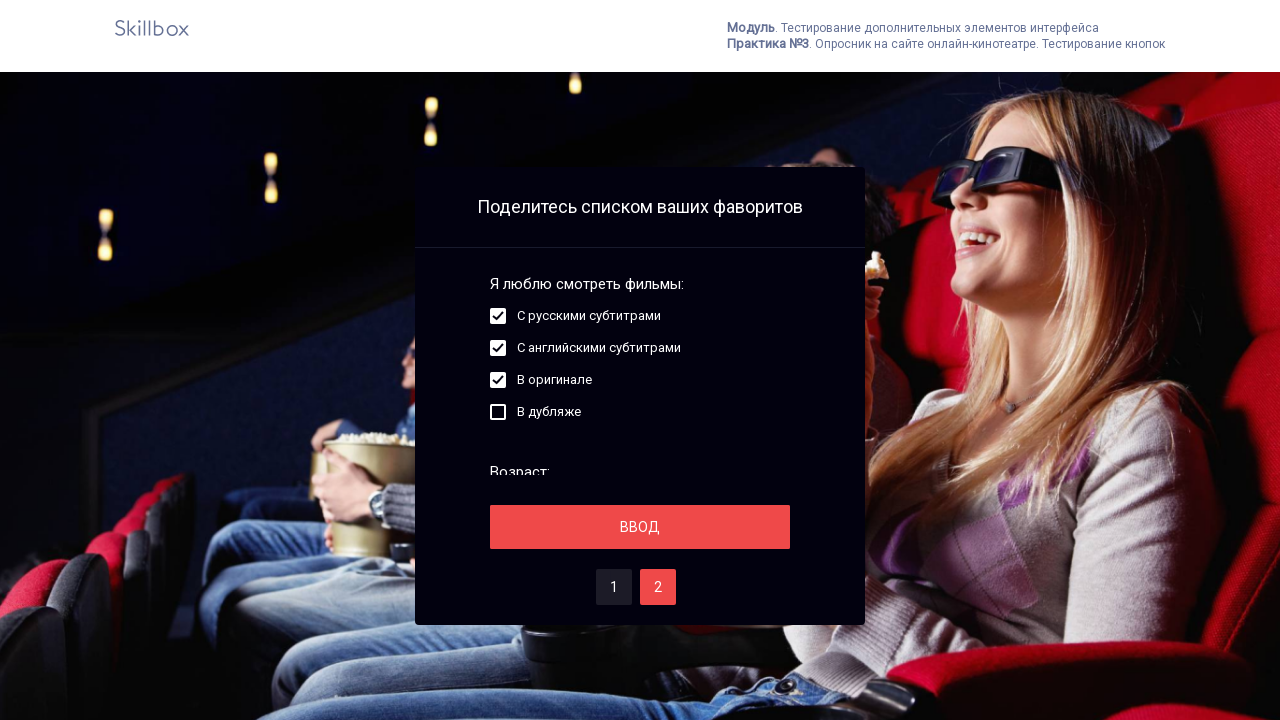

Clicked language preference checkbox 4 of 4 at (498, 412) on .fake-checkbox >> nth=3
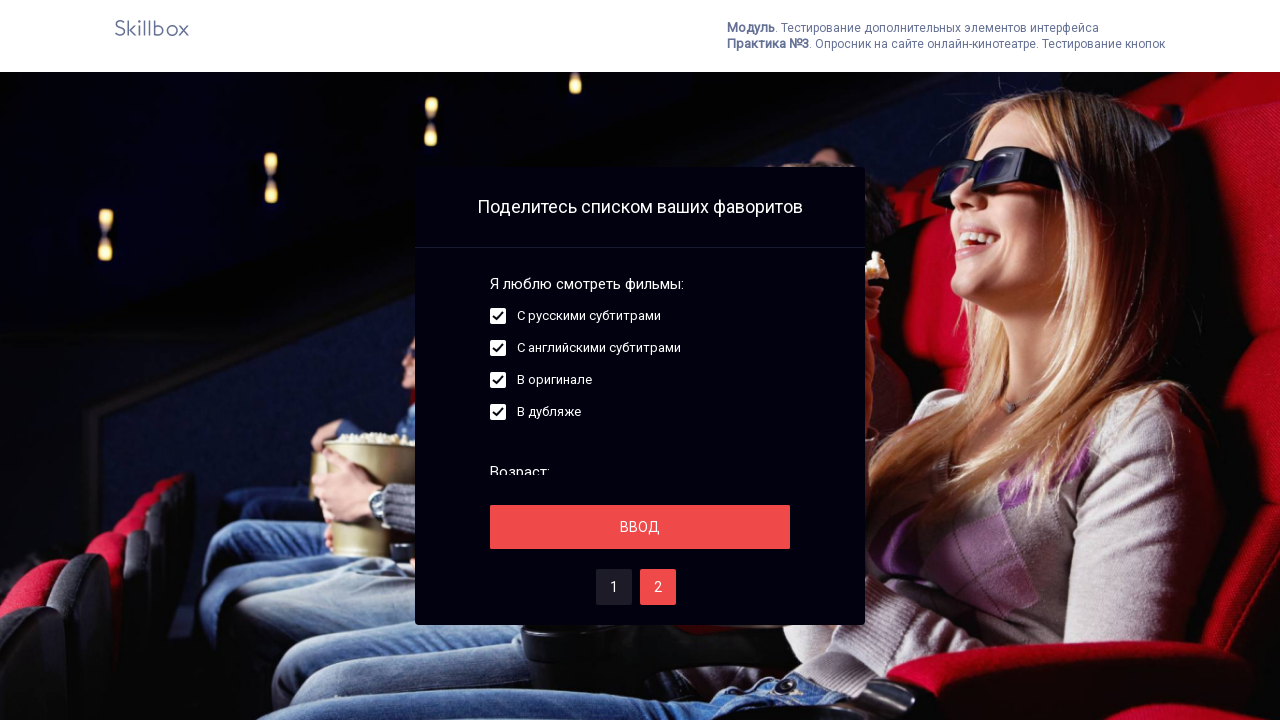

Clicked save button to confirm language preferences at (640, 527) on #save
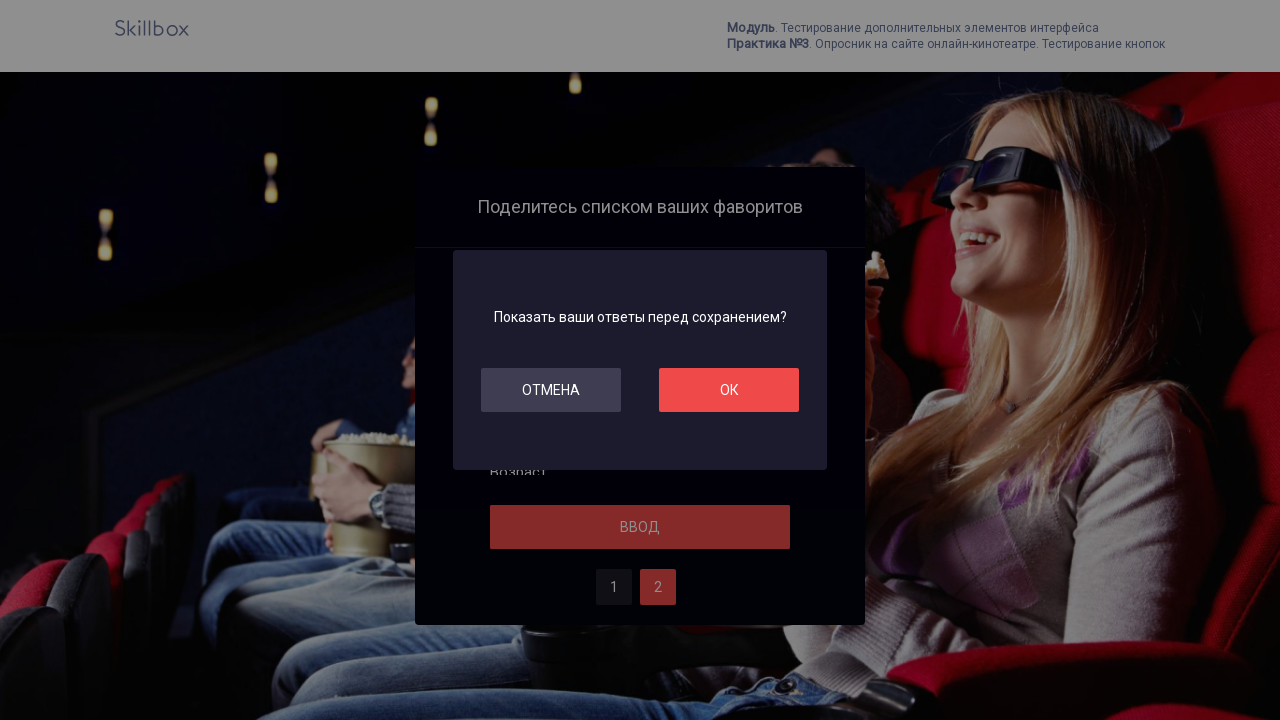

Clicked ok button to confirm selections at (729, 390) on #ok
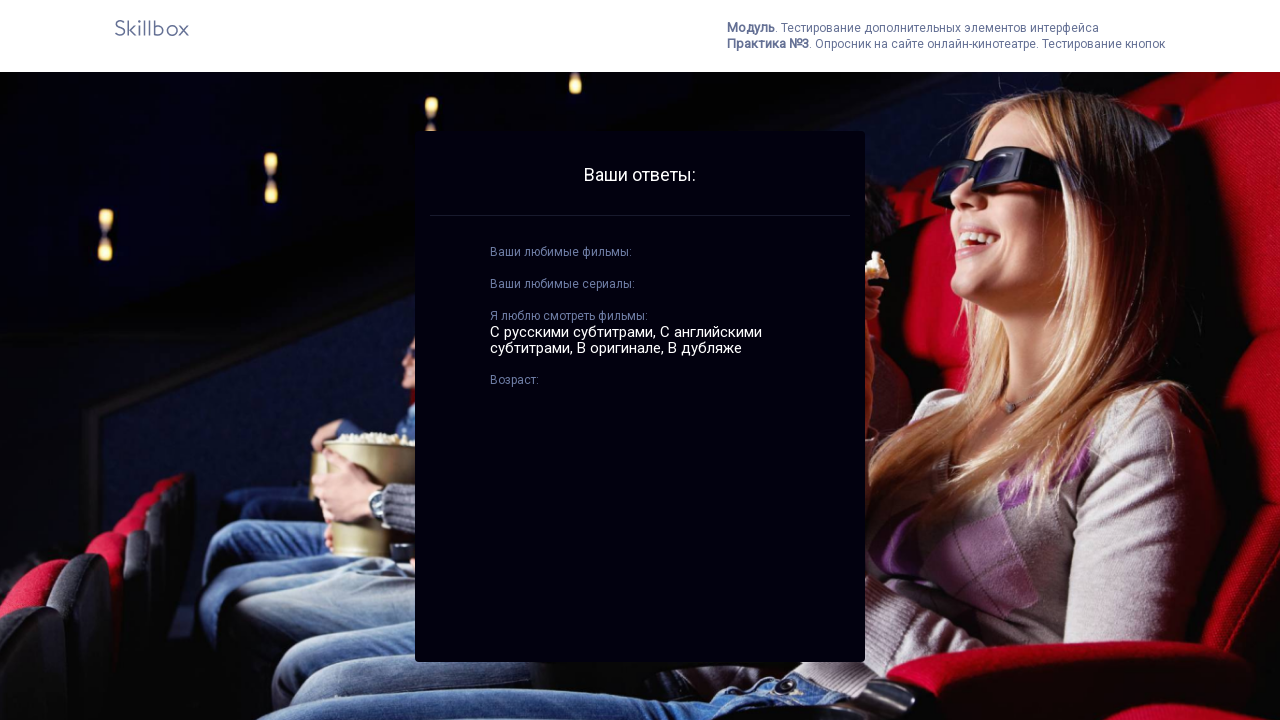

Retrieved language text content from results
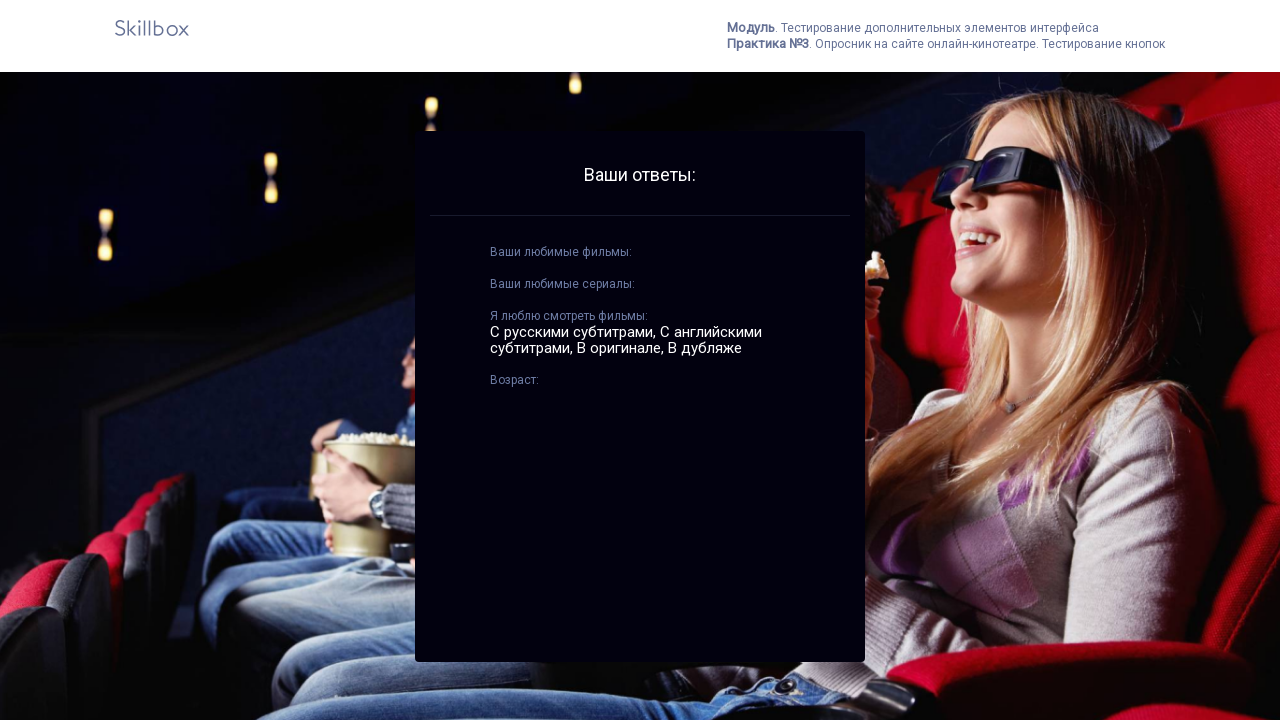

Verified all language preferences are correctly displayed in results
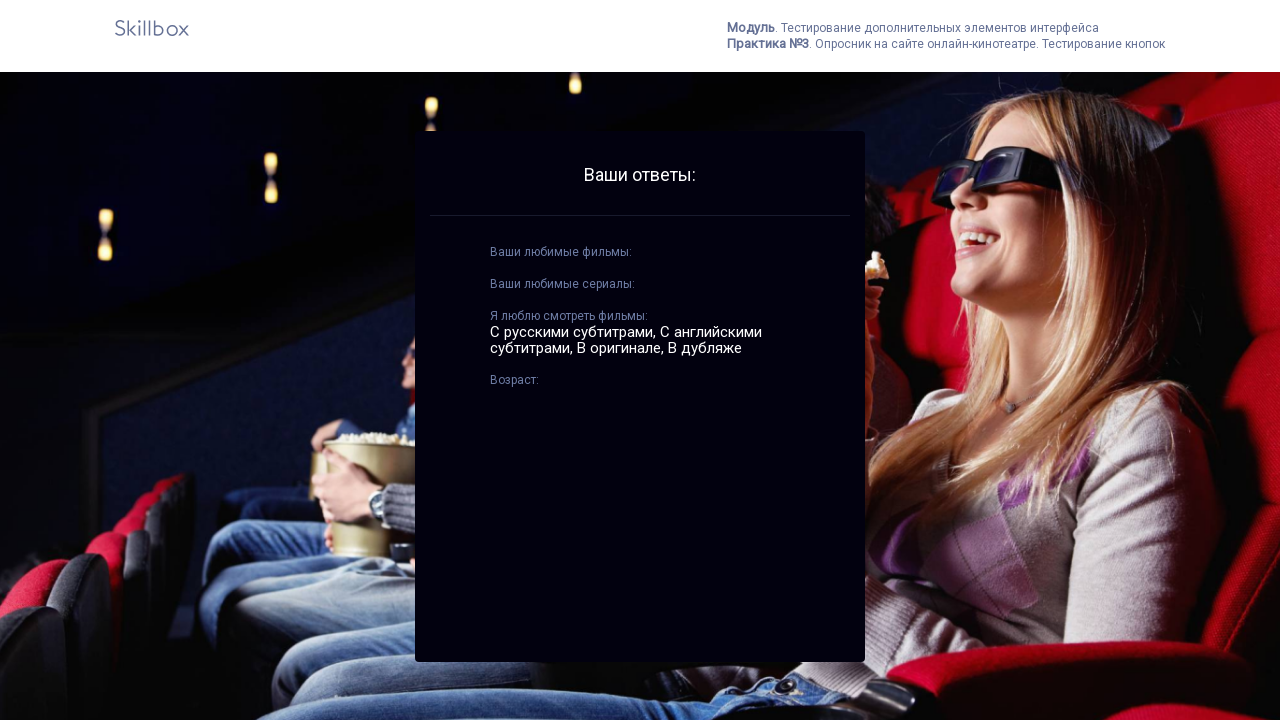

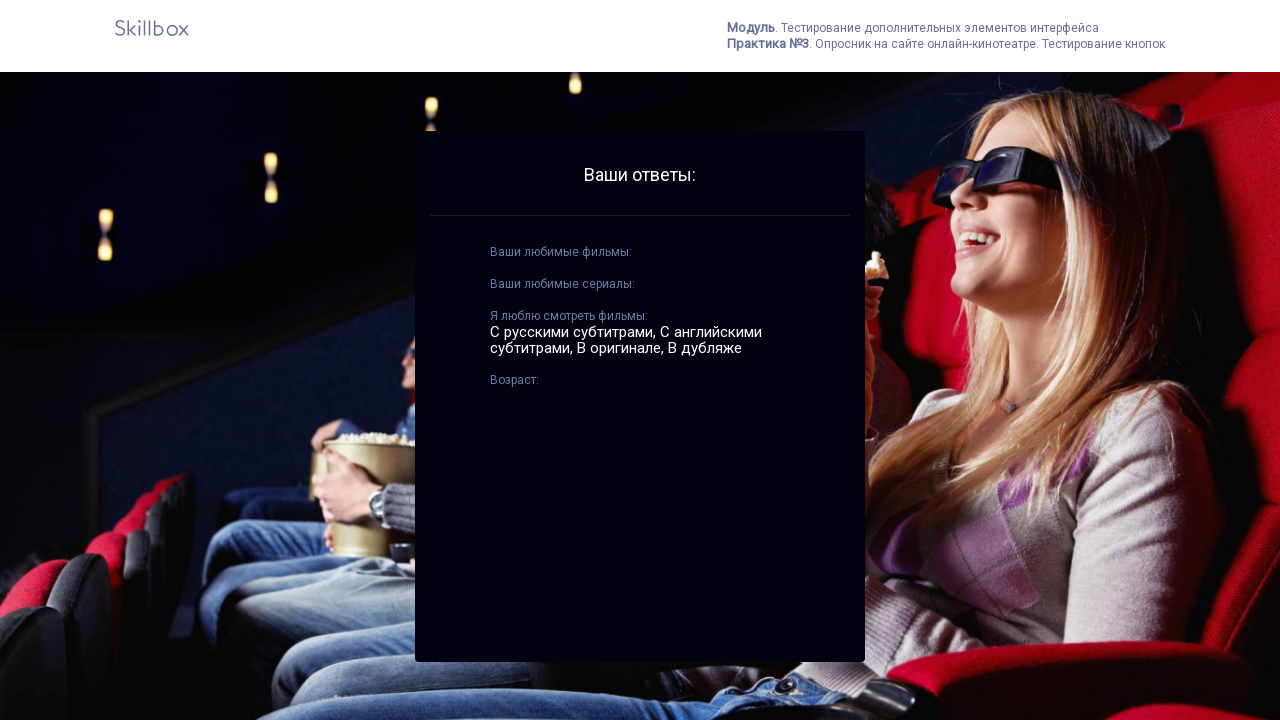